Checks if a username field is empty, and if not, clears it and enters a new value "mohan"

Starting URL: https://demo.vtiger.com/vtigercrm/

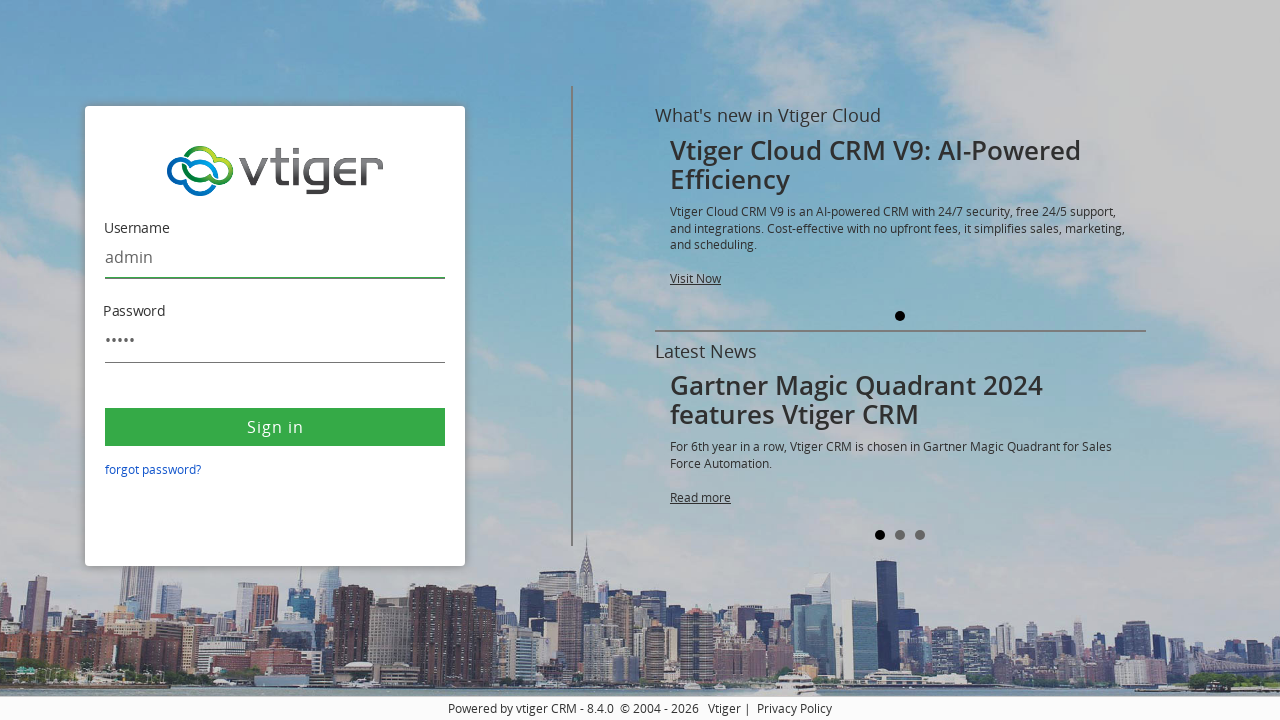

Located the username field element
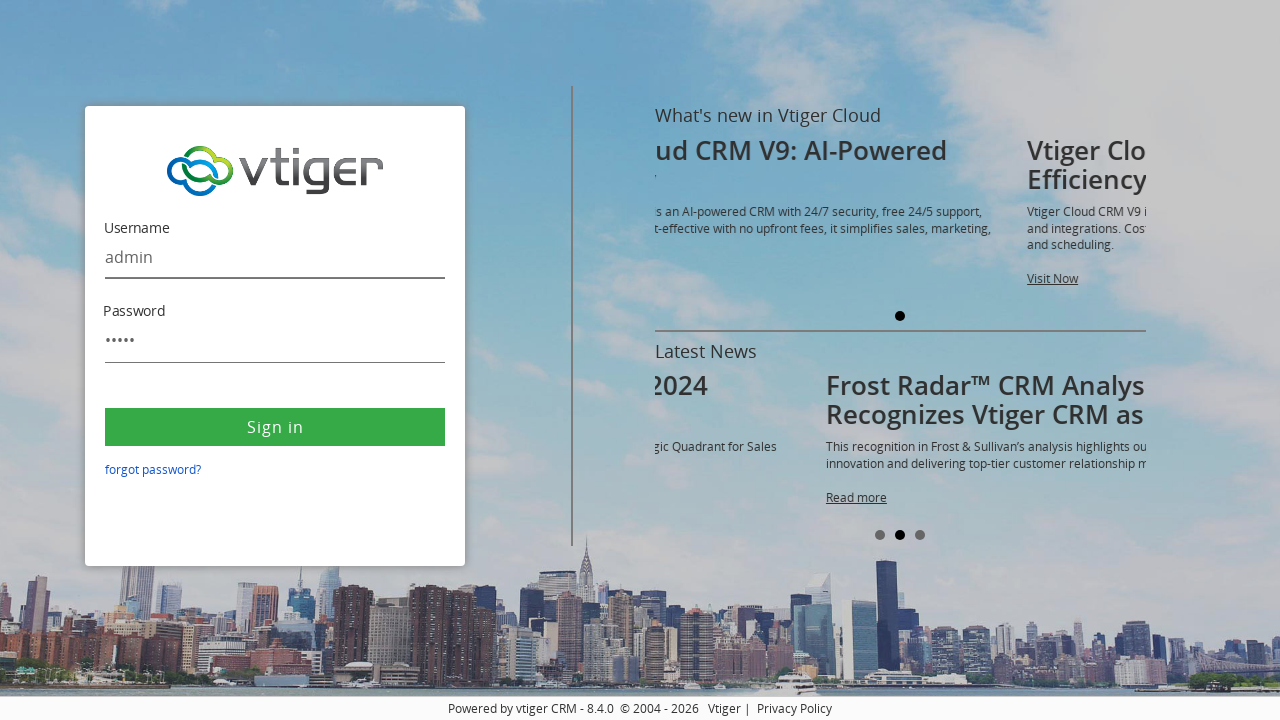

Retrieved username field value: 'admin'
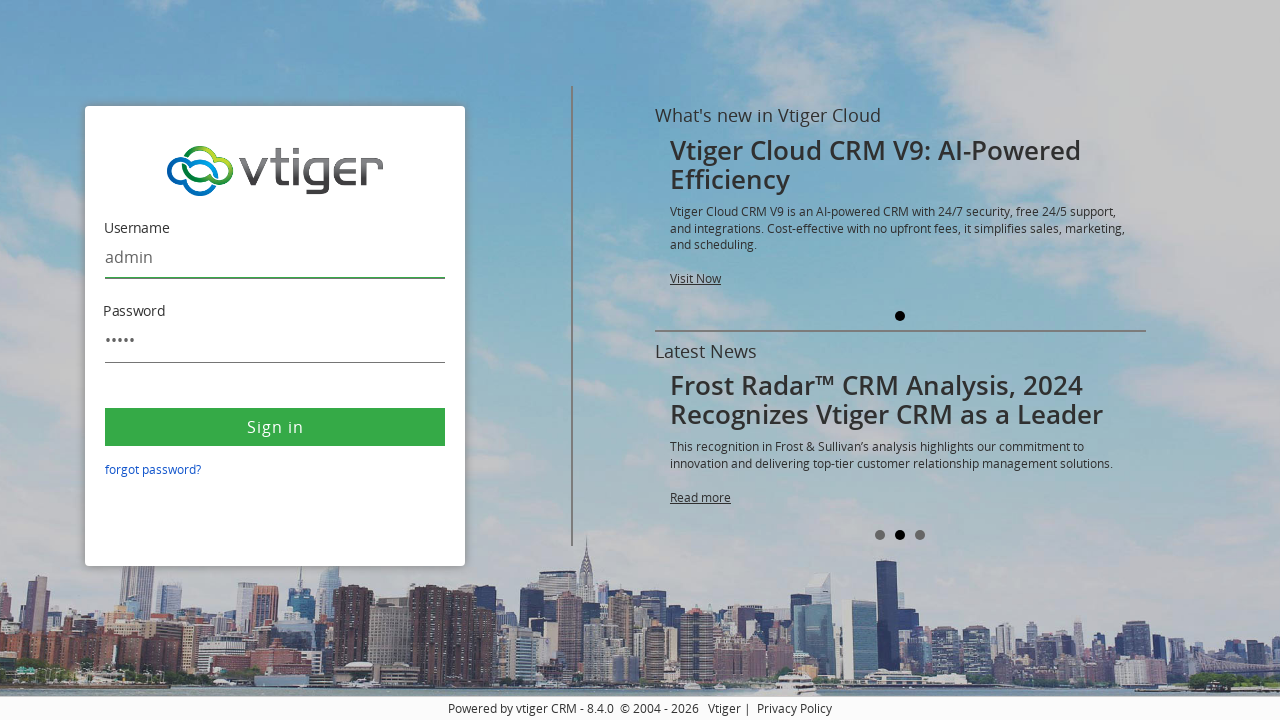

Cleared the username field on #username
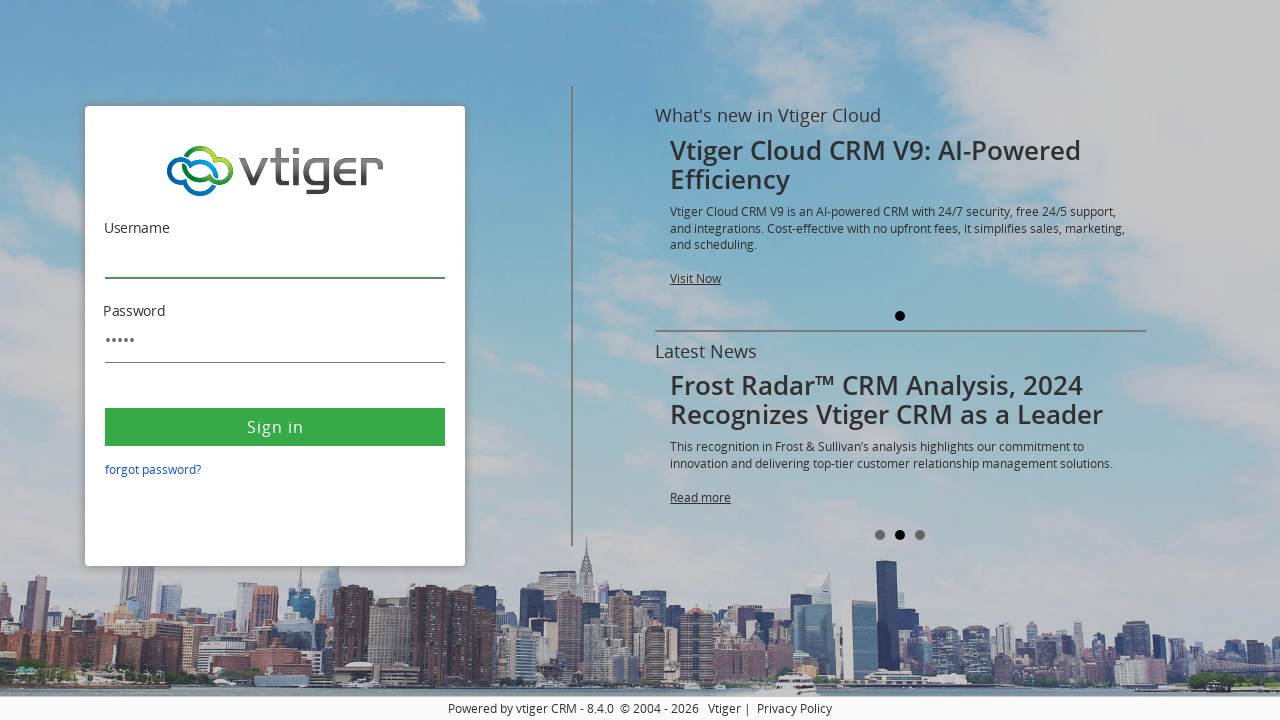

Filled username field with 'mohan' on #username
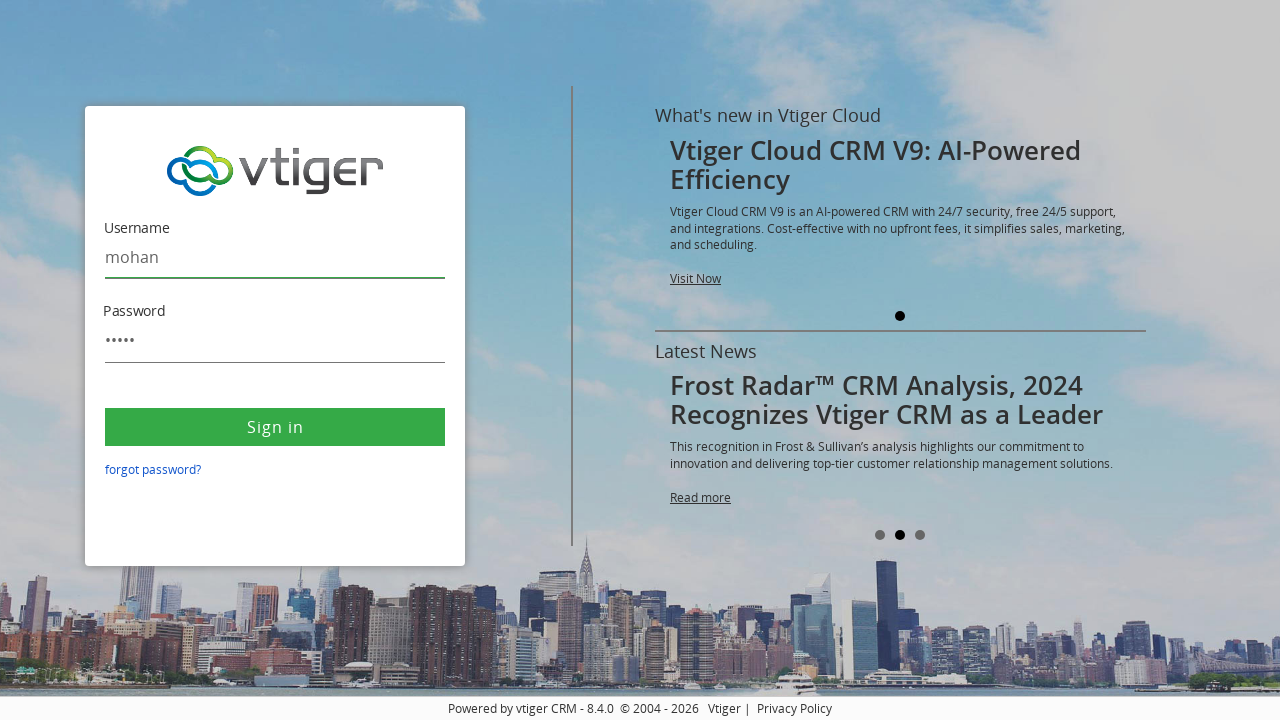

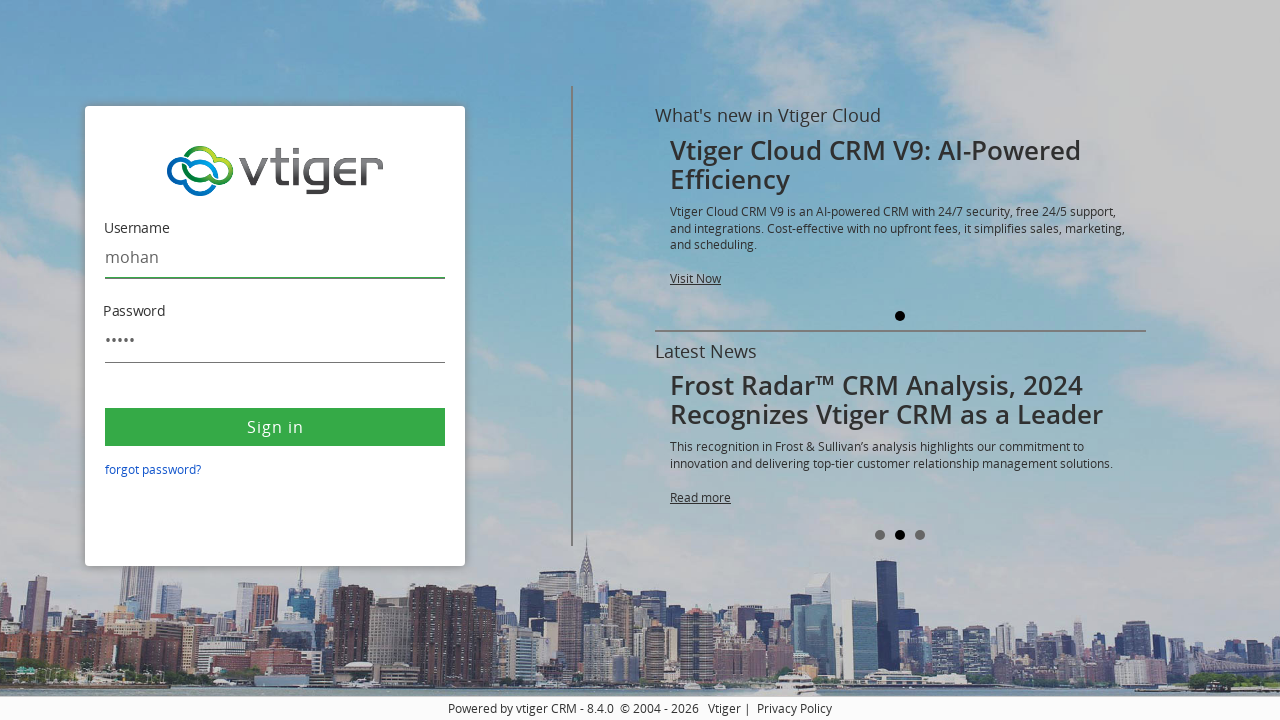